Tests that new todo items are appended to the bottom of the list by creating 3 items and verifying the count

Starting URL: https://demo.playwright.dev/todomvc

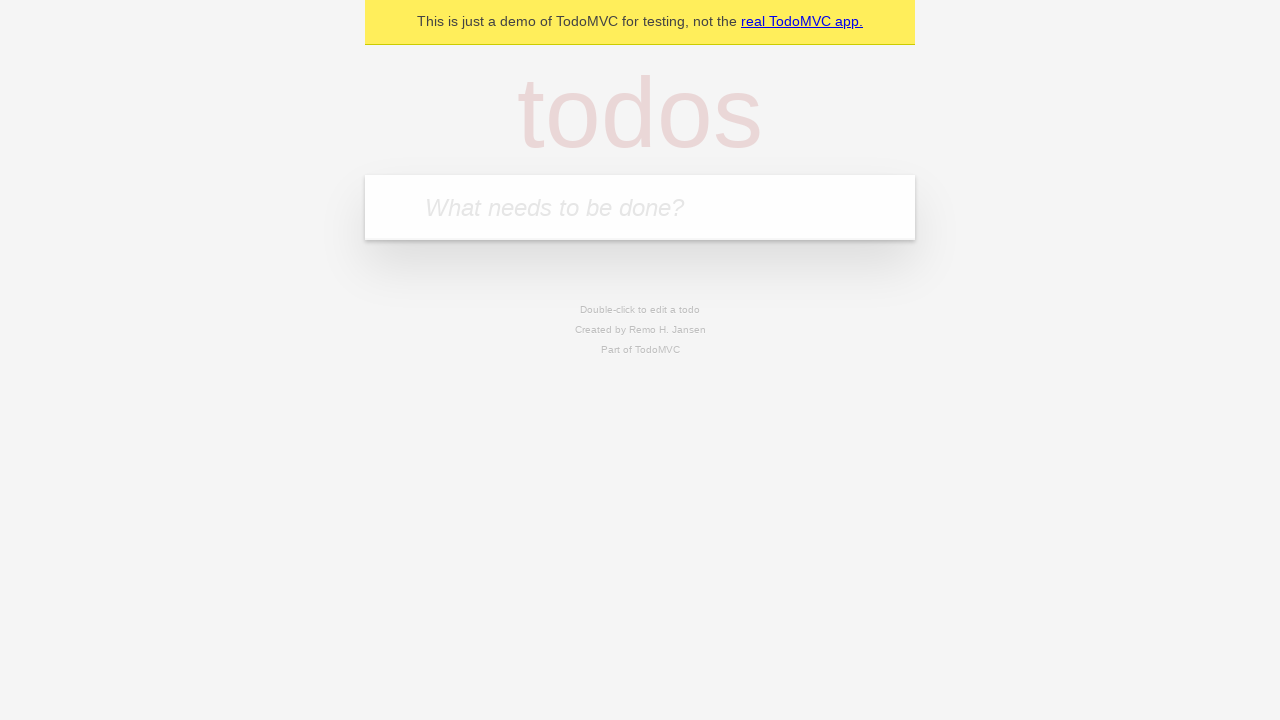

Located the todo input field with placeholder 'What needs to be done?'
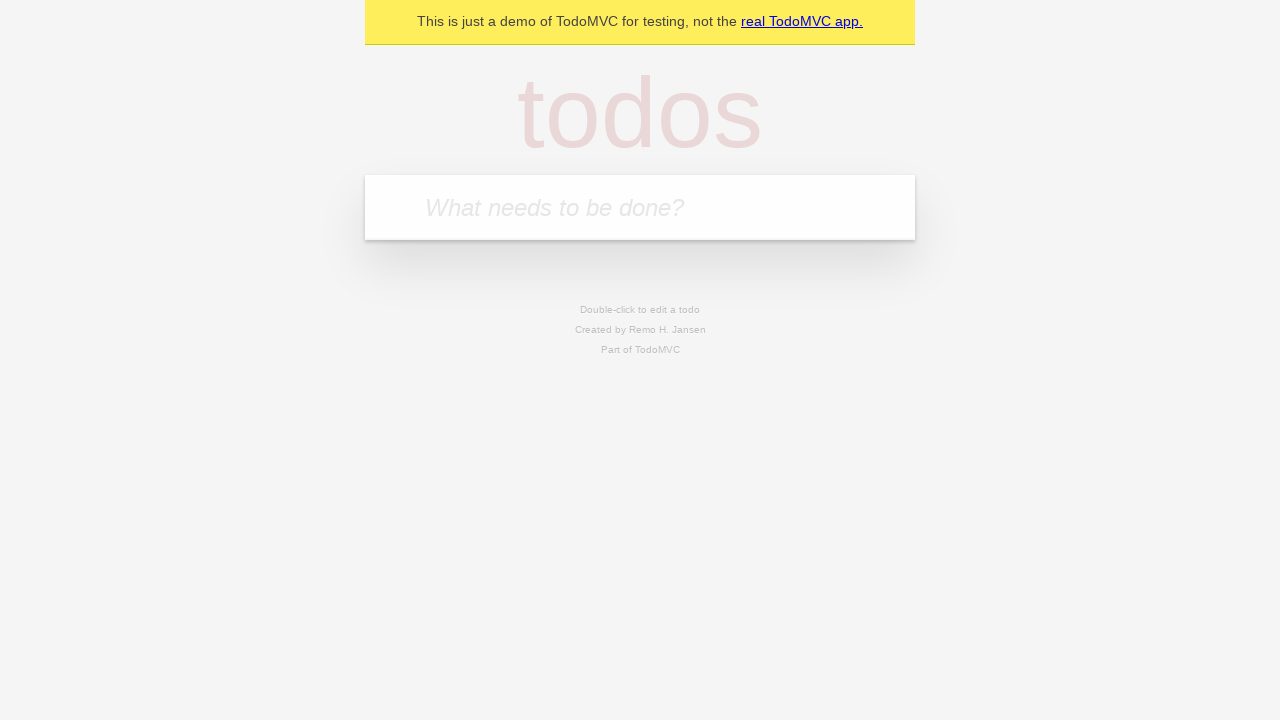

Filled todo input with 'buy some cheese' on internal:attr=[placeholder="What needs to be done?"i]
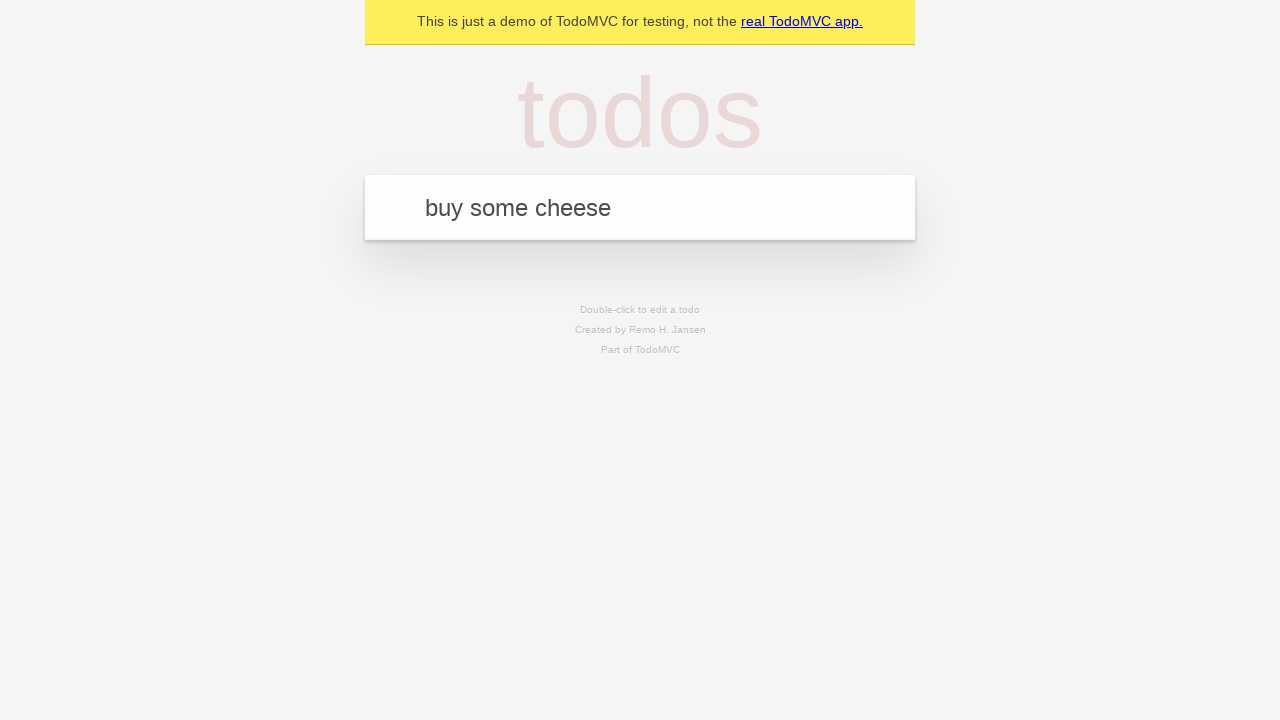

Pressed Enter to add todo item 'buy some cheese' on internal:attr=[placeholder="What needs to be done?"i]
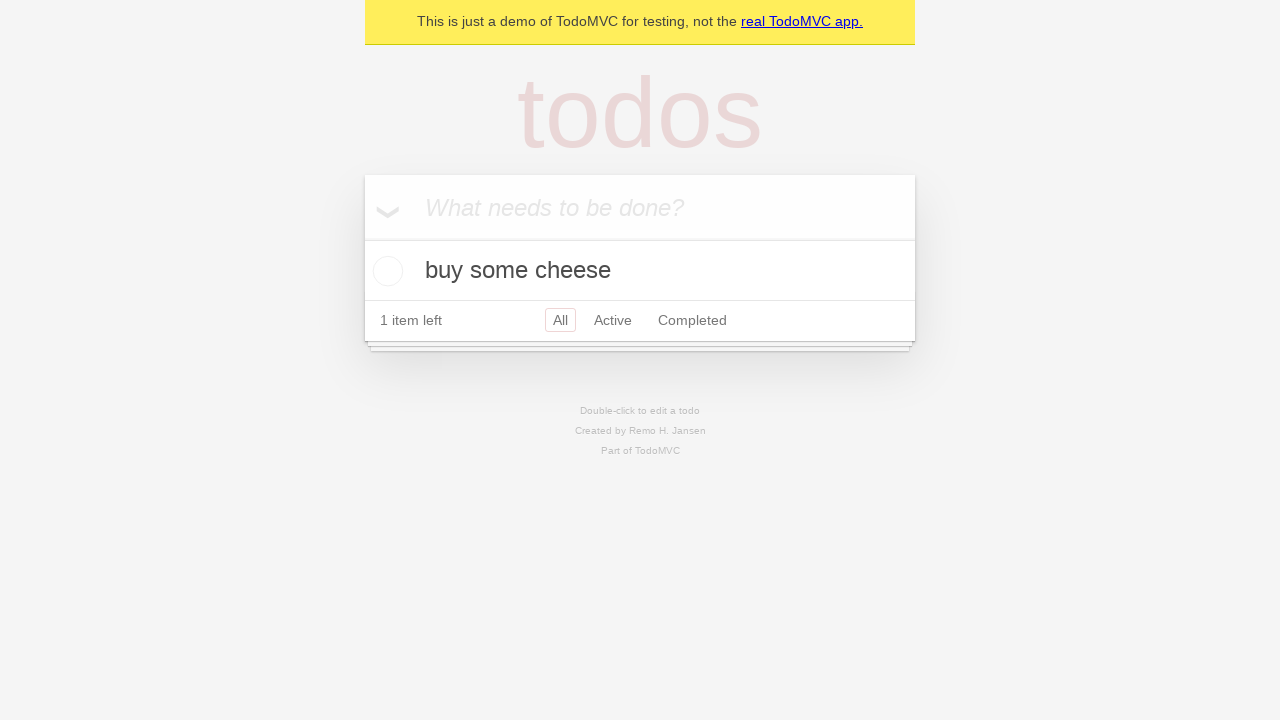

Filled todo input with 'feed the cat' on internal:attr=[placeholder="What needs to be done?"i]
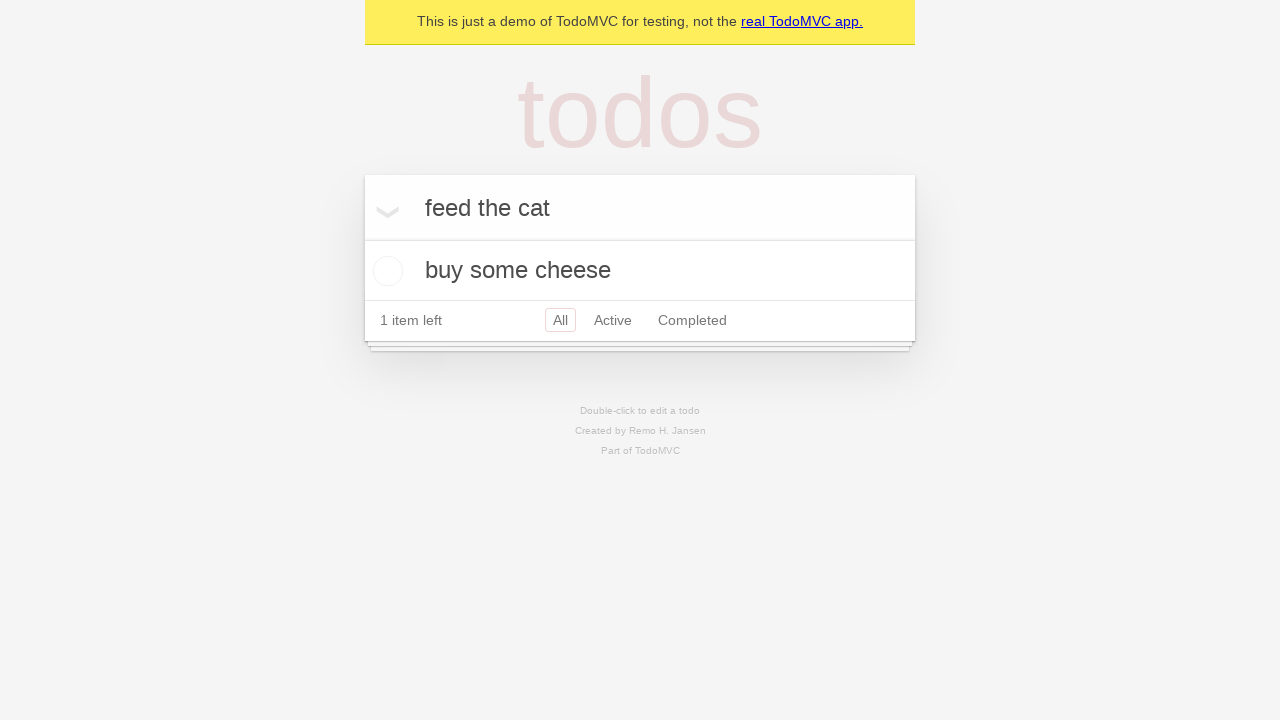

Pressed Enter to add todo item 'feed the cat' on internal:attr=[placeholder="What needs to be done?"i]
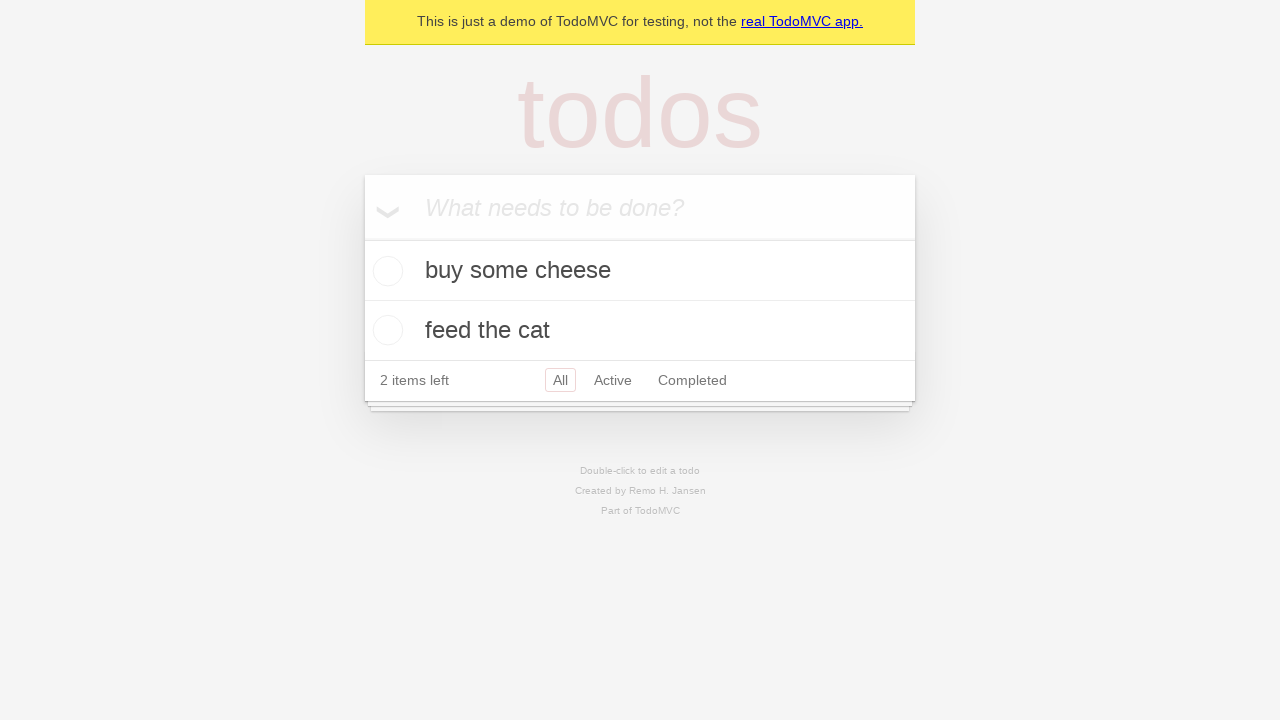

Filled todo input with 'book a doctors appointment' on internal:attr=[placeholder="What needs to be done?"i]
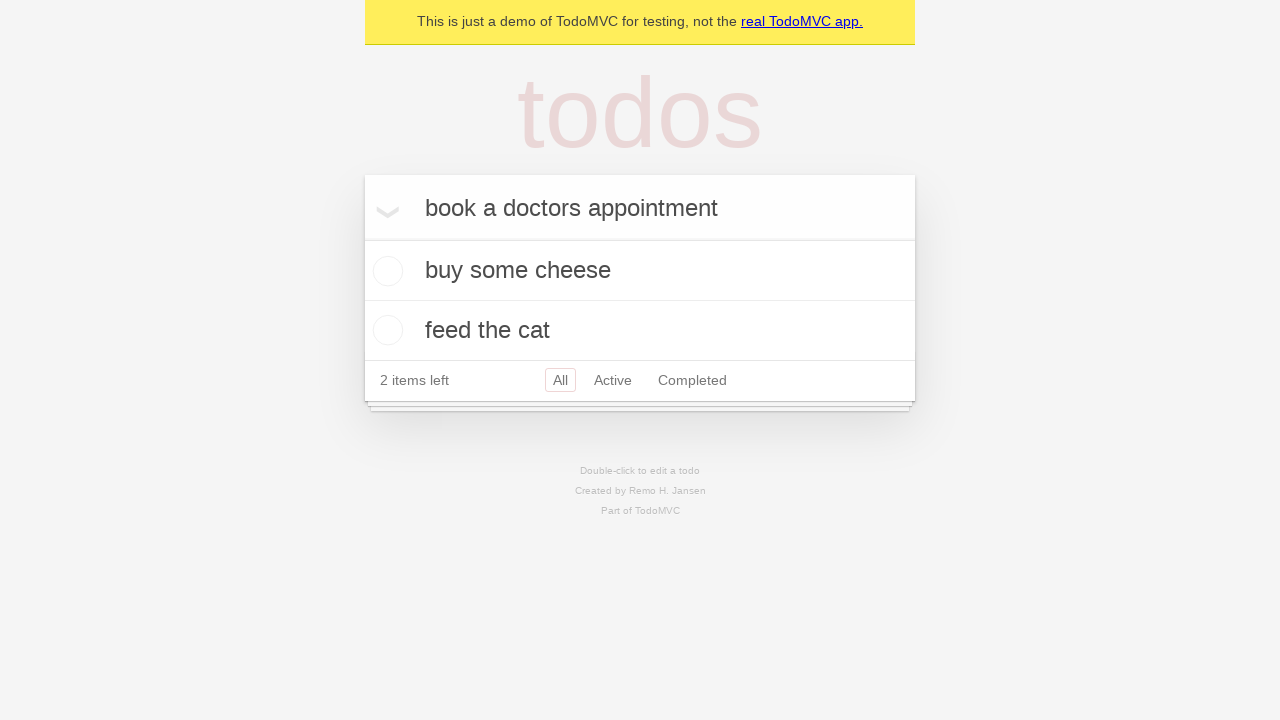

Pressed Enter to add todo item 'book a doctors appointment' on internal:attr=[placeholder="What needs to be done?"i]
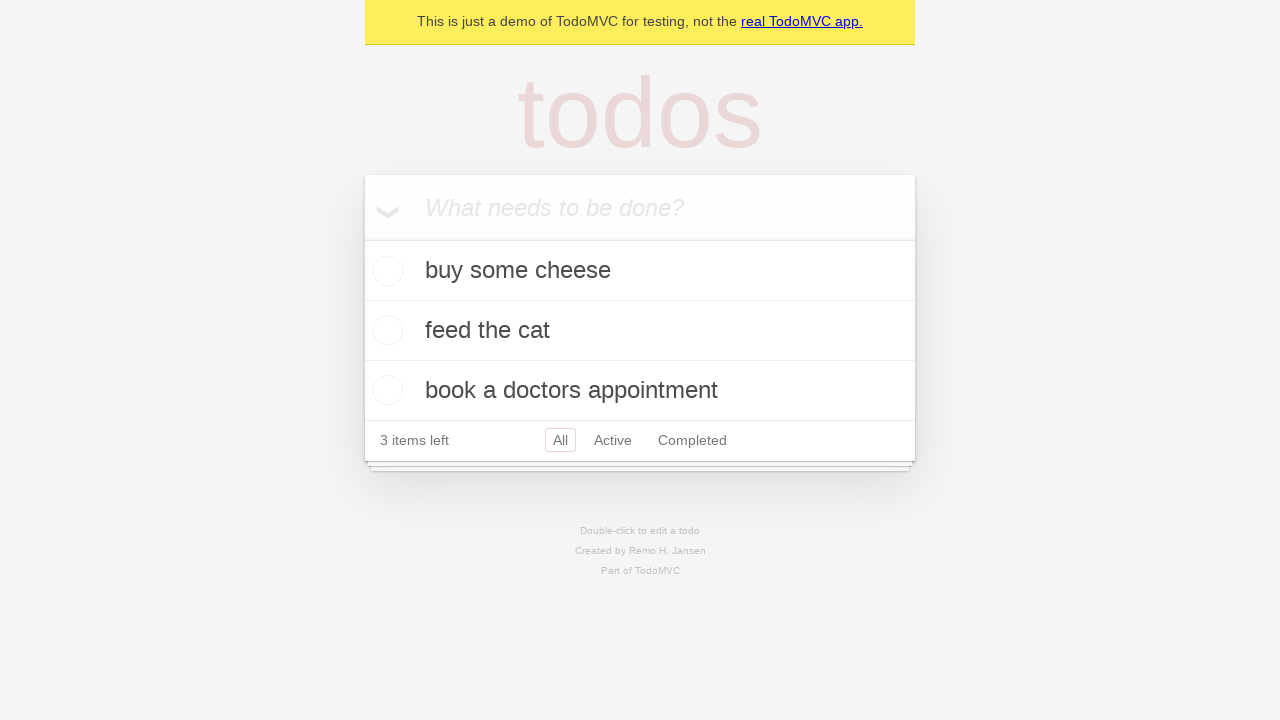

Waited for all 3 todo items to be added to the DOM
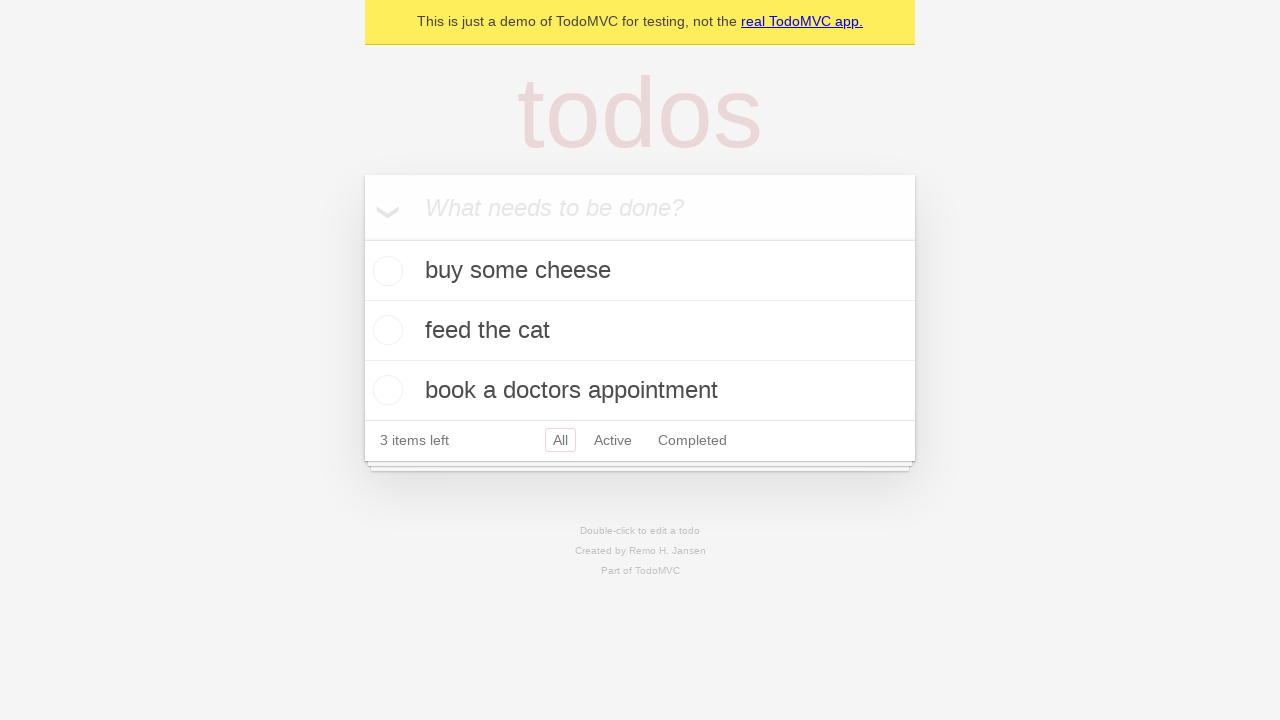

Verified '3 items left' text is visible
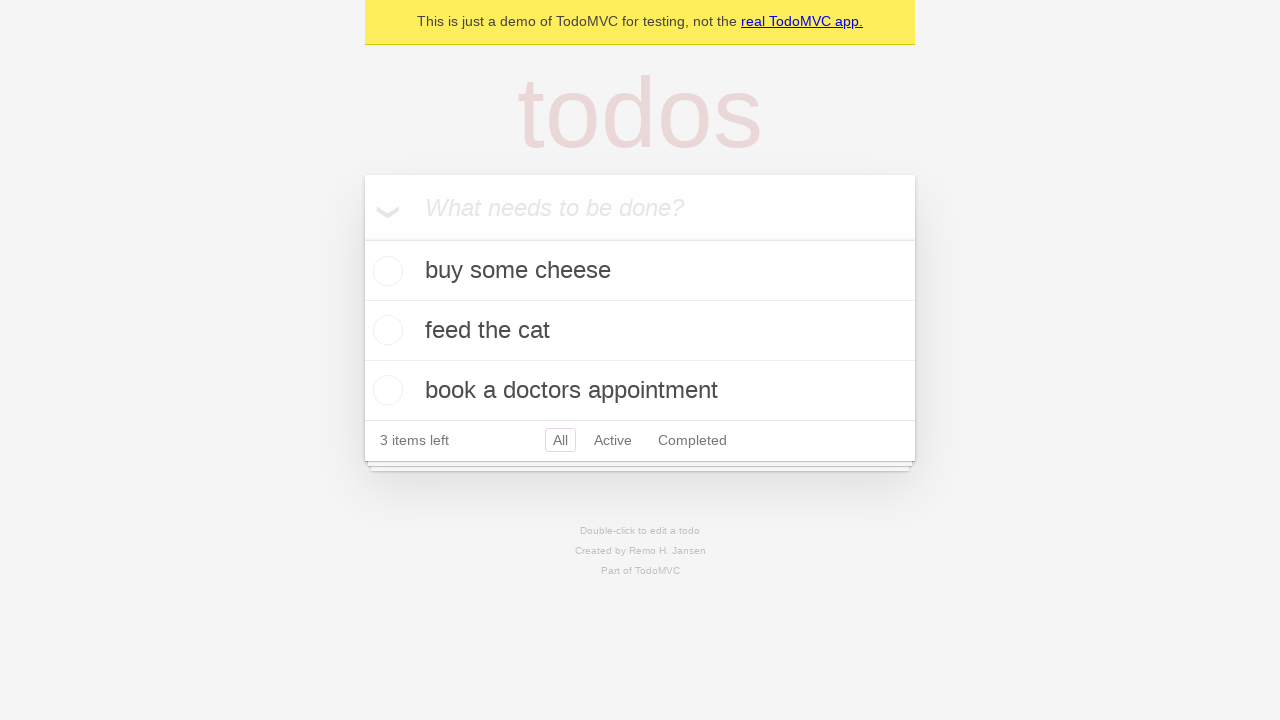

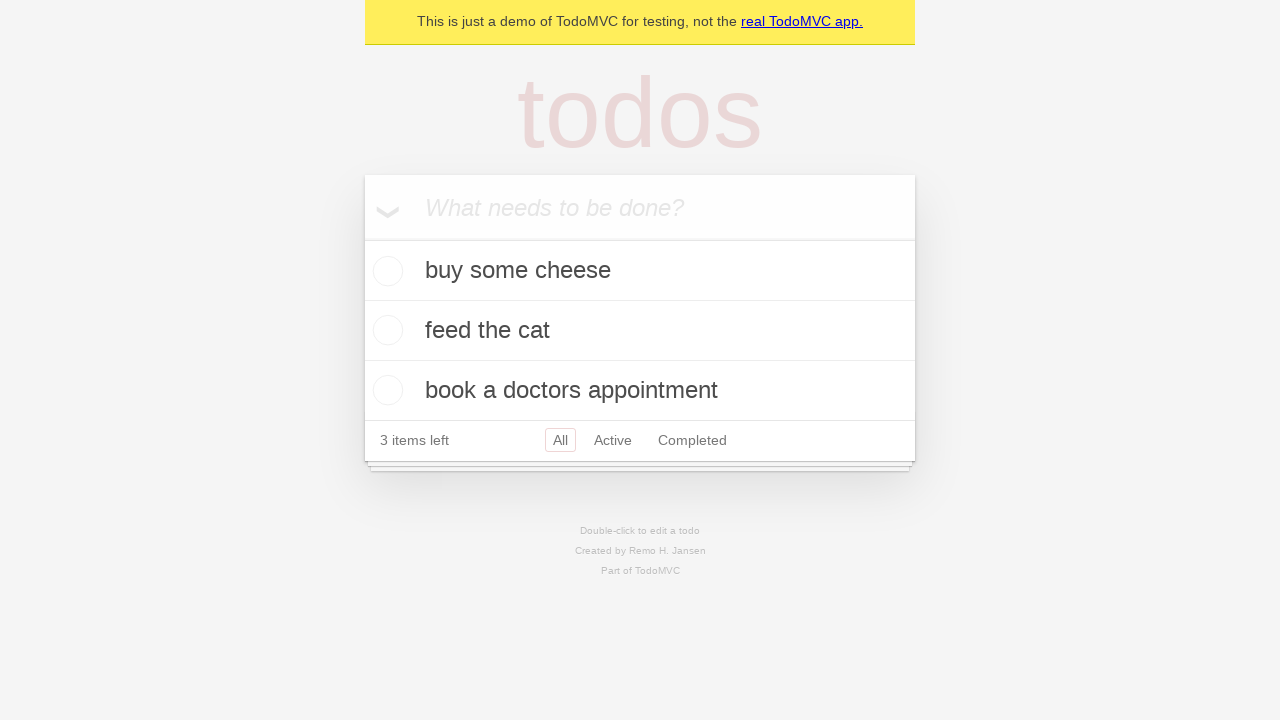